Tests dynamic autocomplete dropdown by typing a country prefix and selecting from the suggestions using keyboard navigation.

Starting URL: https://codenboxautomationlab.com/practice/

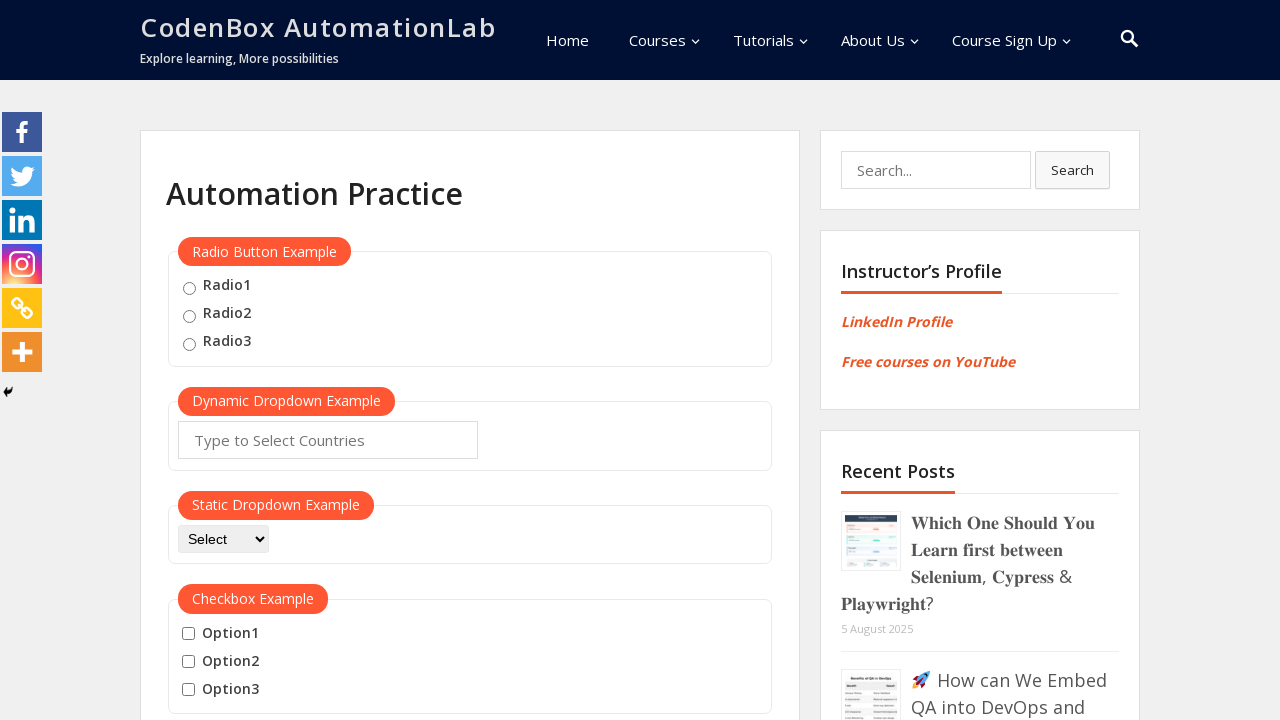

Typed 'Ca' in the autocomplete field to filter country suggestions on #autocomplete
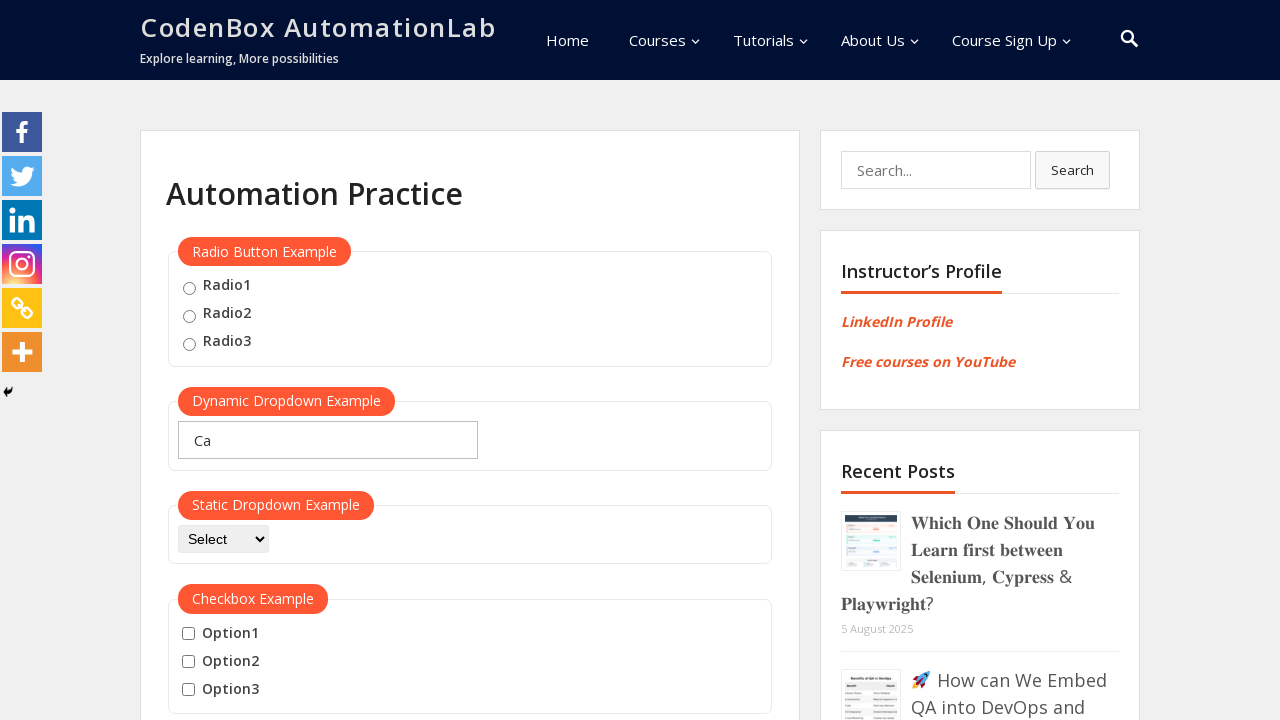

Waited for autocomplete suggestions to appear
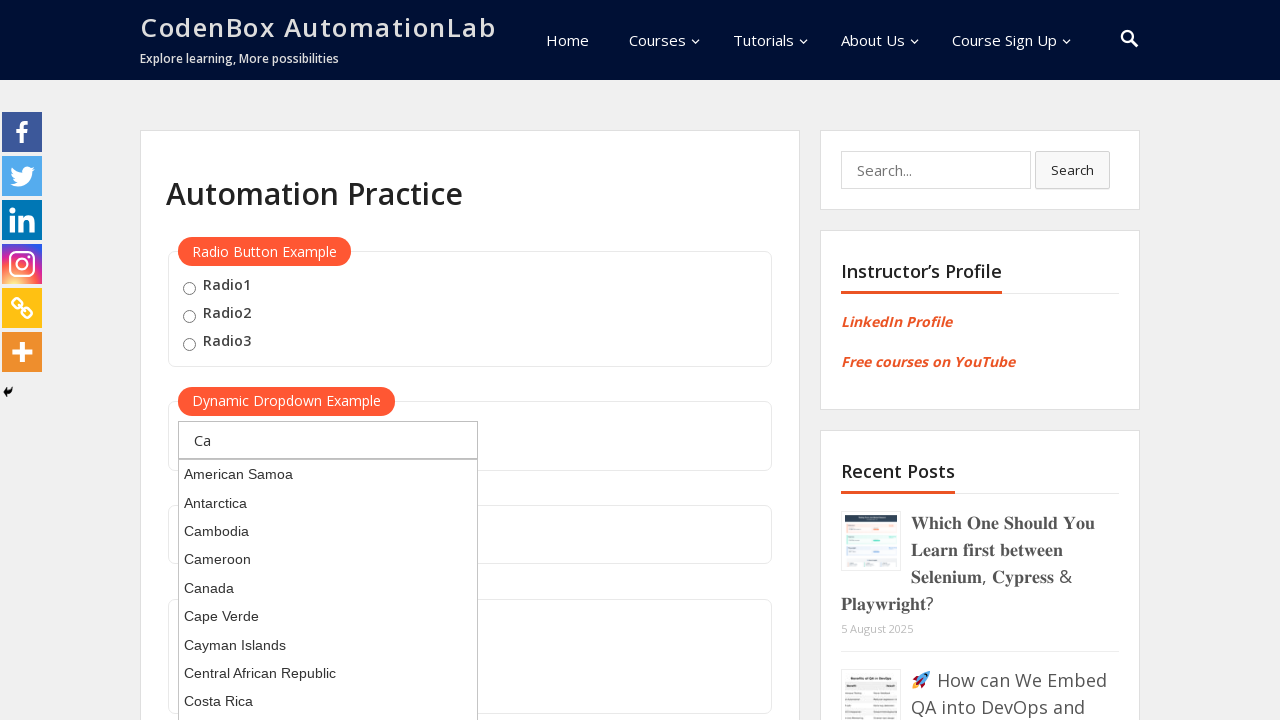

Pressed ArrowDown to navigate to first suggestion in dropdown
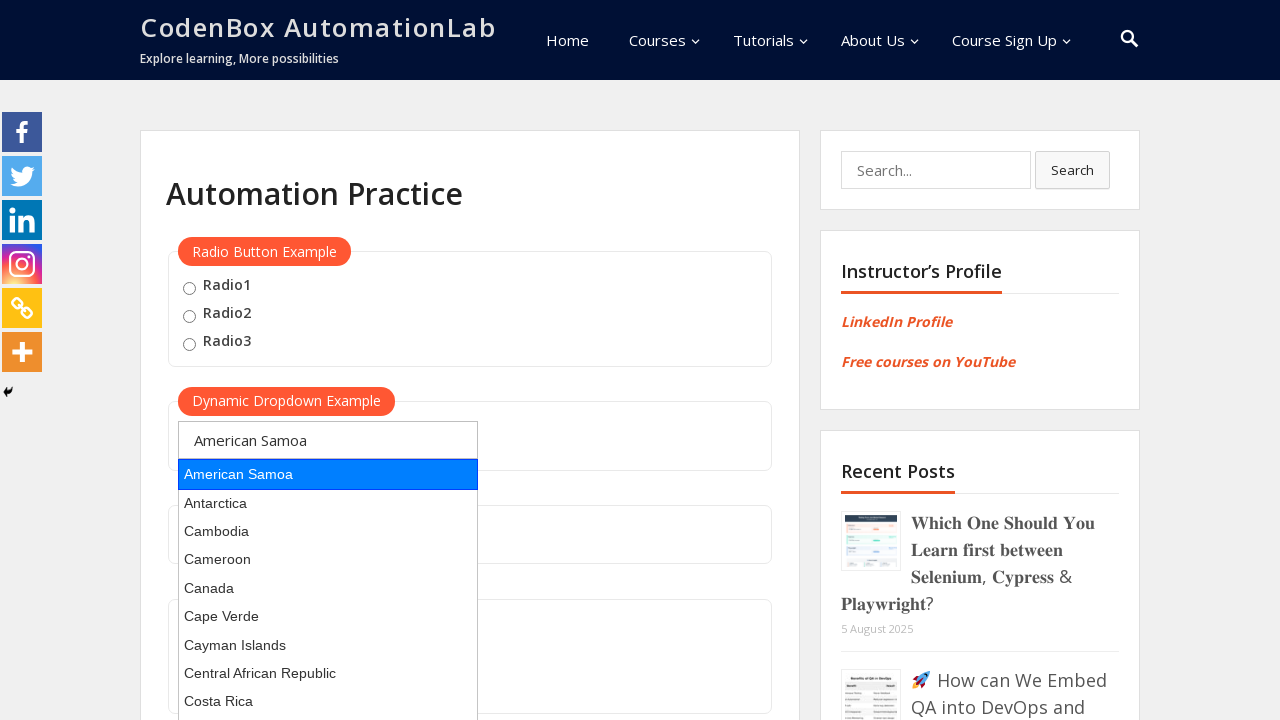

Pressed Enter to select the highlighted country suggestion
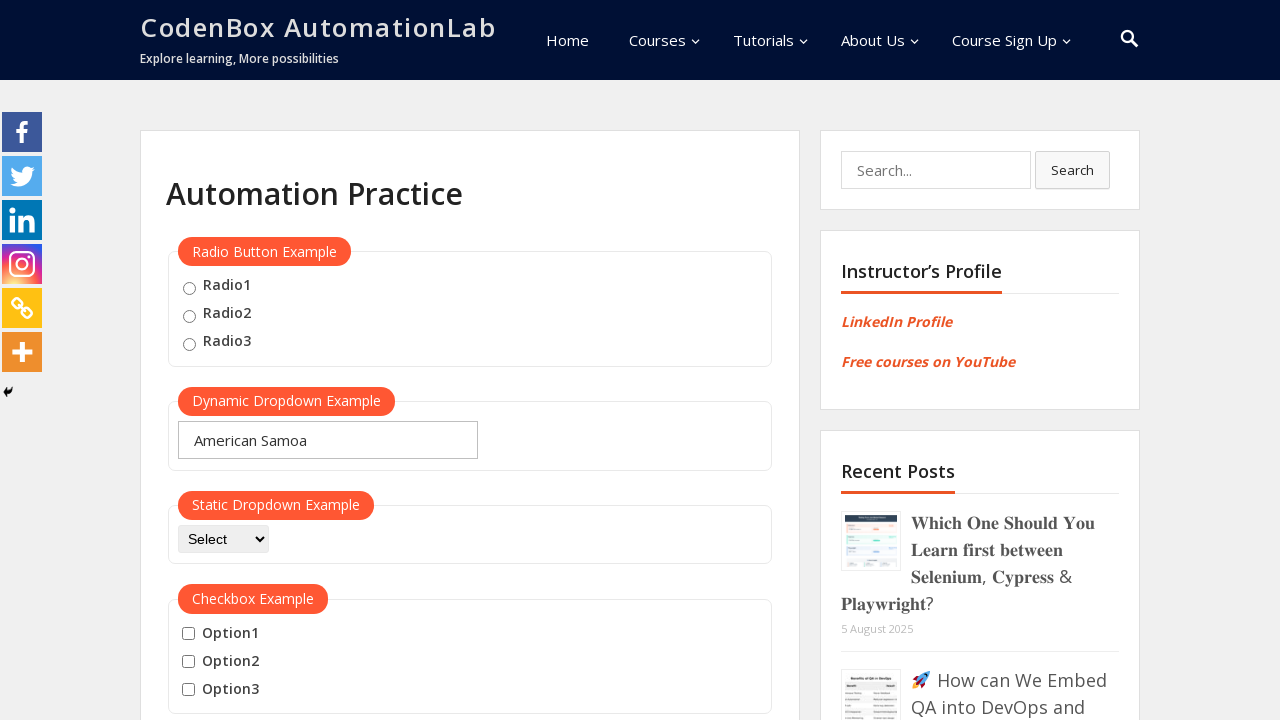

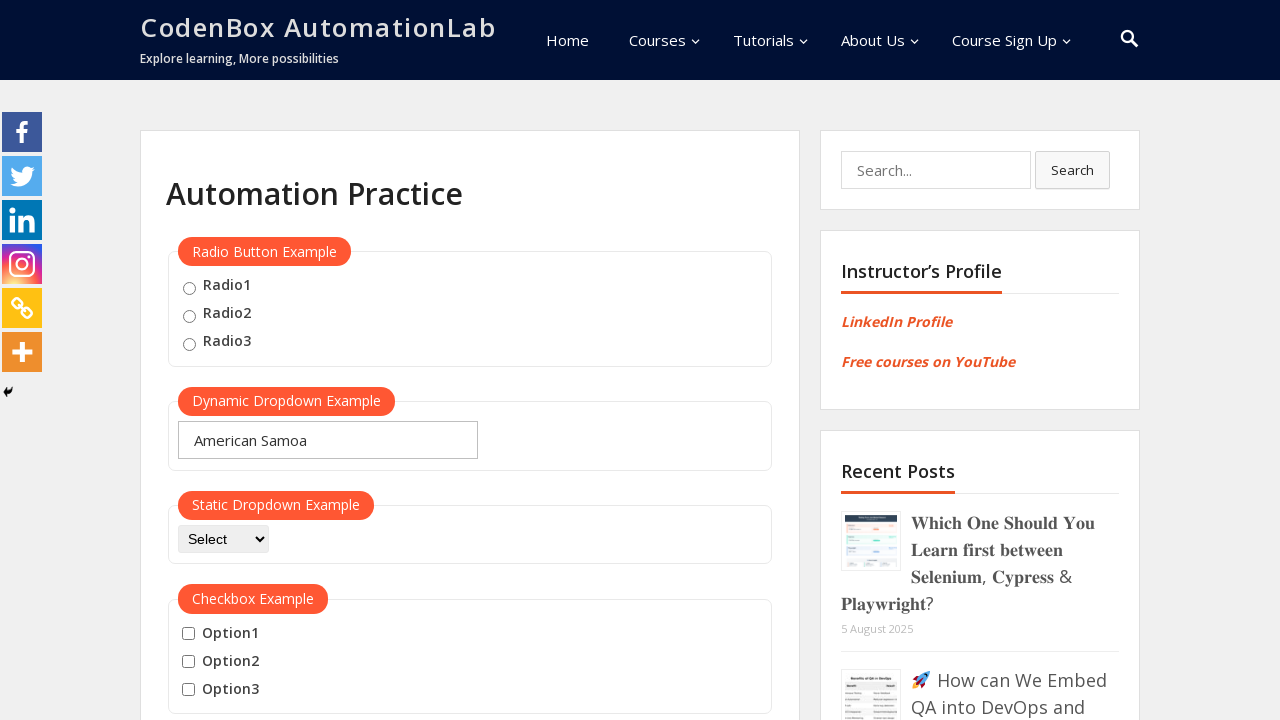